Tests date picker functionality by opening a calendar widget, navigating to a specific year and month, then selecting a specific date

Starting URL: https://rahulshettyacademy.com/seleniumPractise/#/offers

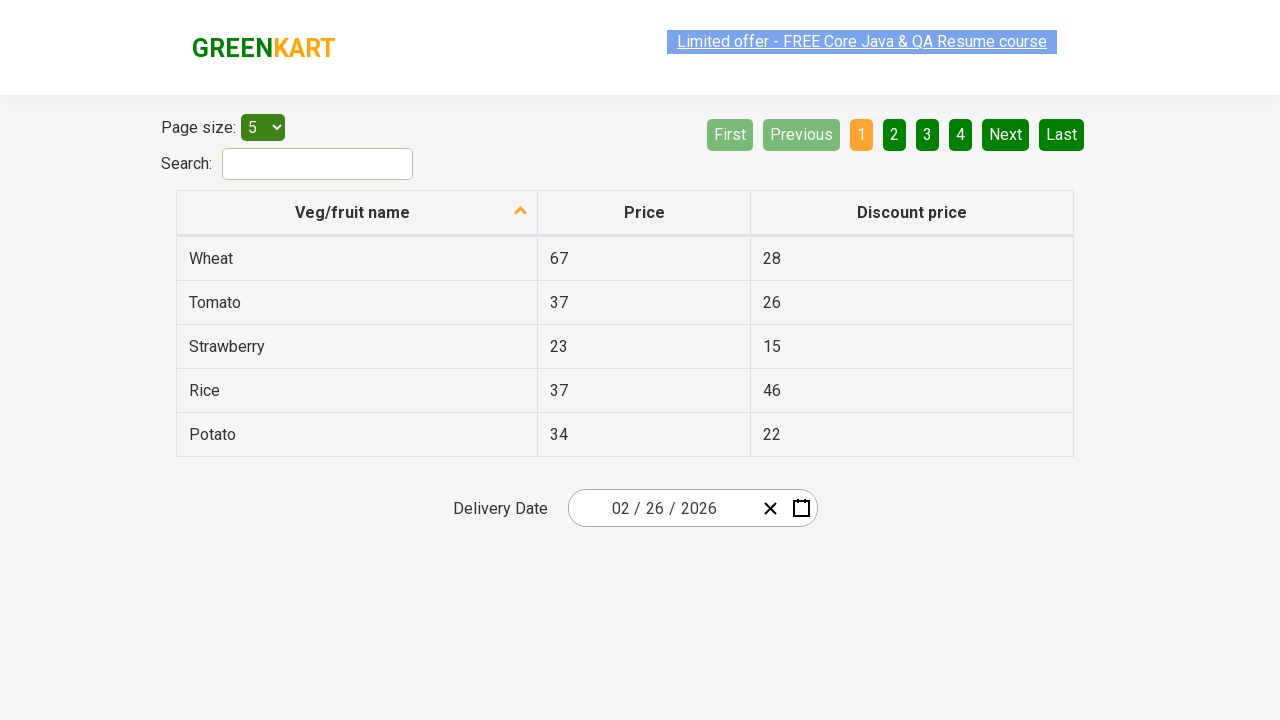

Opened date picker calendar widget at (662, 508) on div.react-date-picker__inputGroup
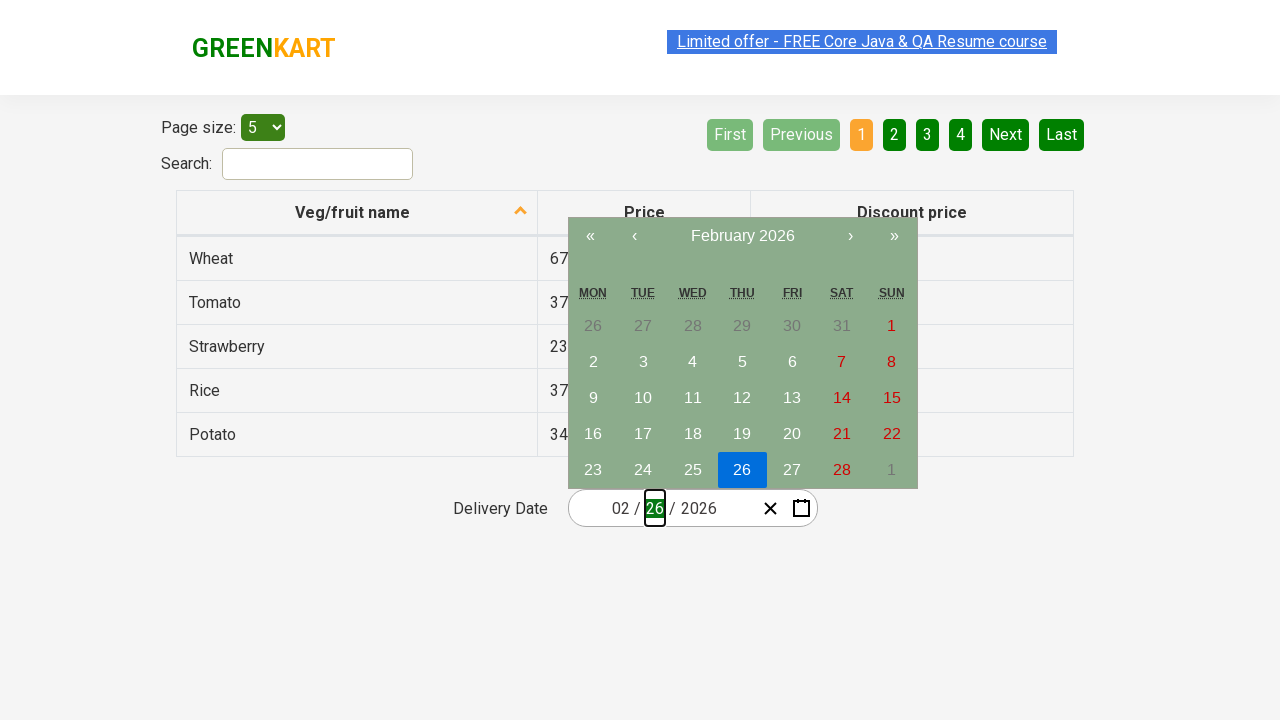

Navigated to month view at (742, 236) on button.react-calendar__navigation__label
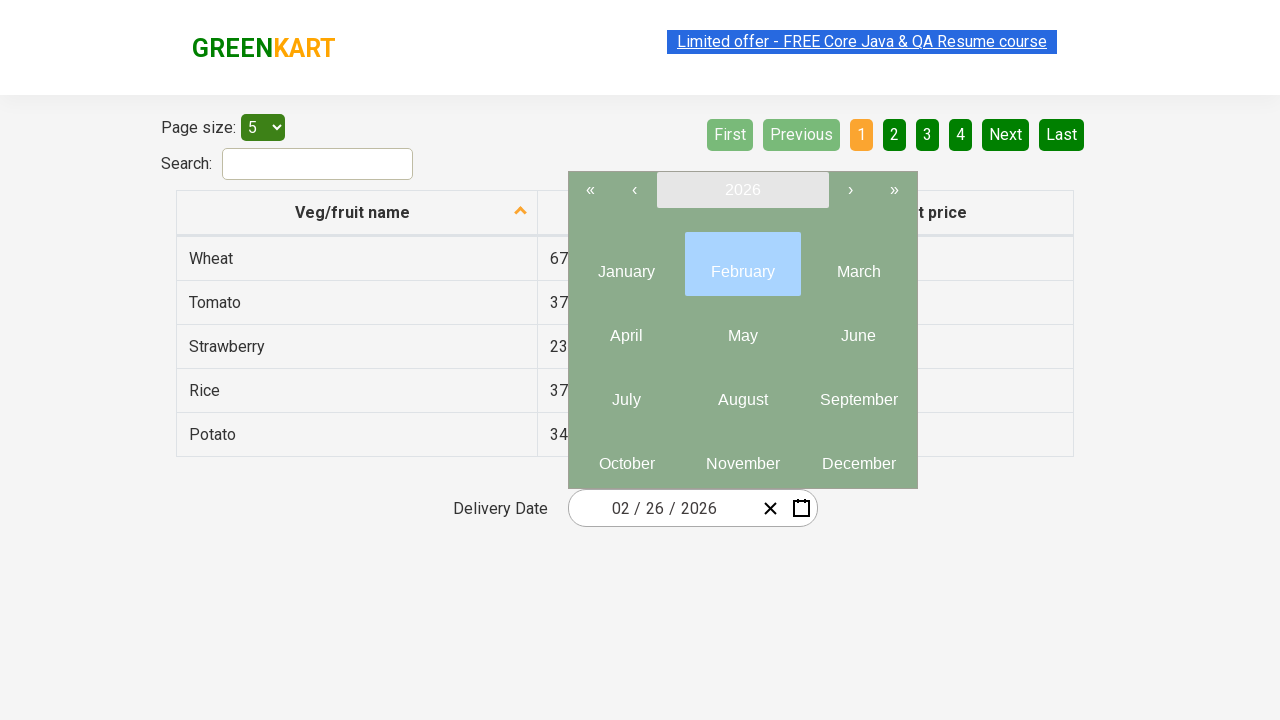

Navigated to year view at (742, 190) on button.react-calendar__navigation__label
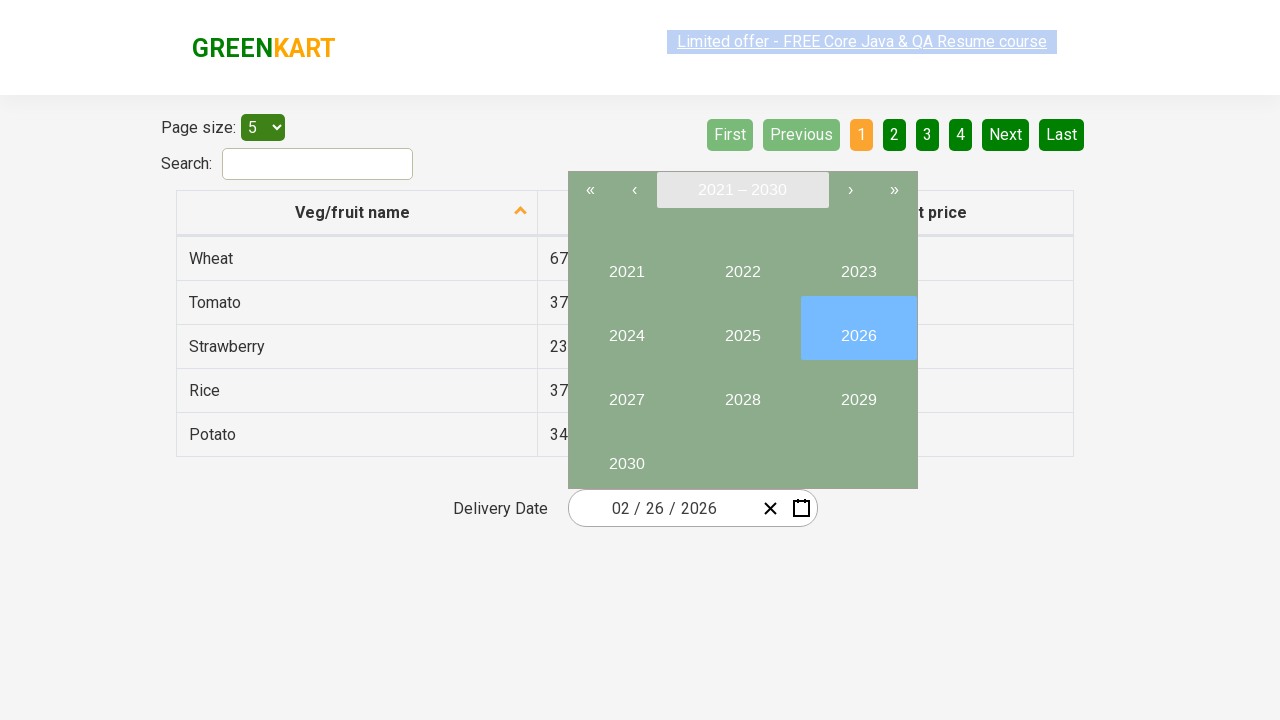

Selected year 2026 at (858, 328) on button:has-text("2026")
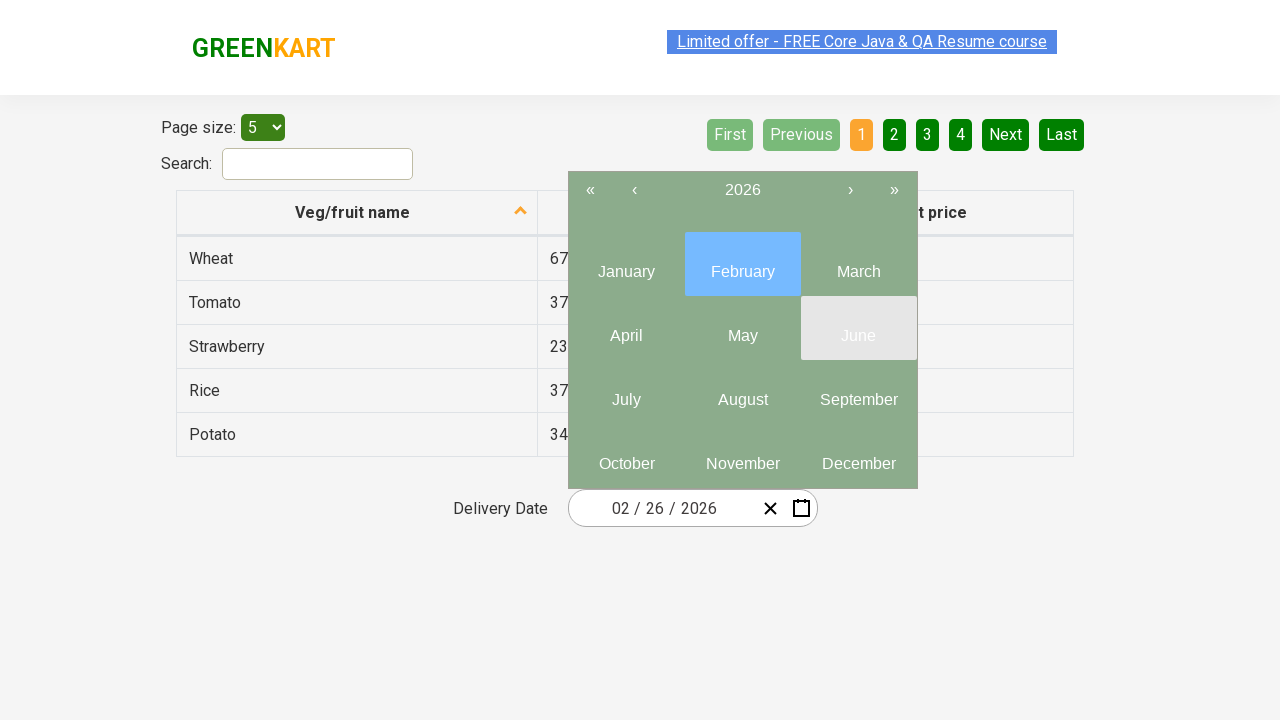

Selected May from month picker at (742, 328) on button.react-calendar__year-view__months__month >> nth=4
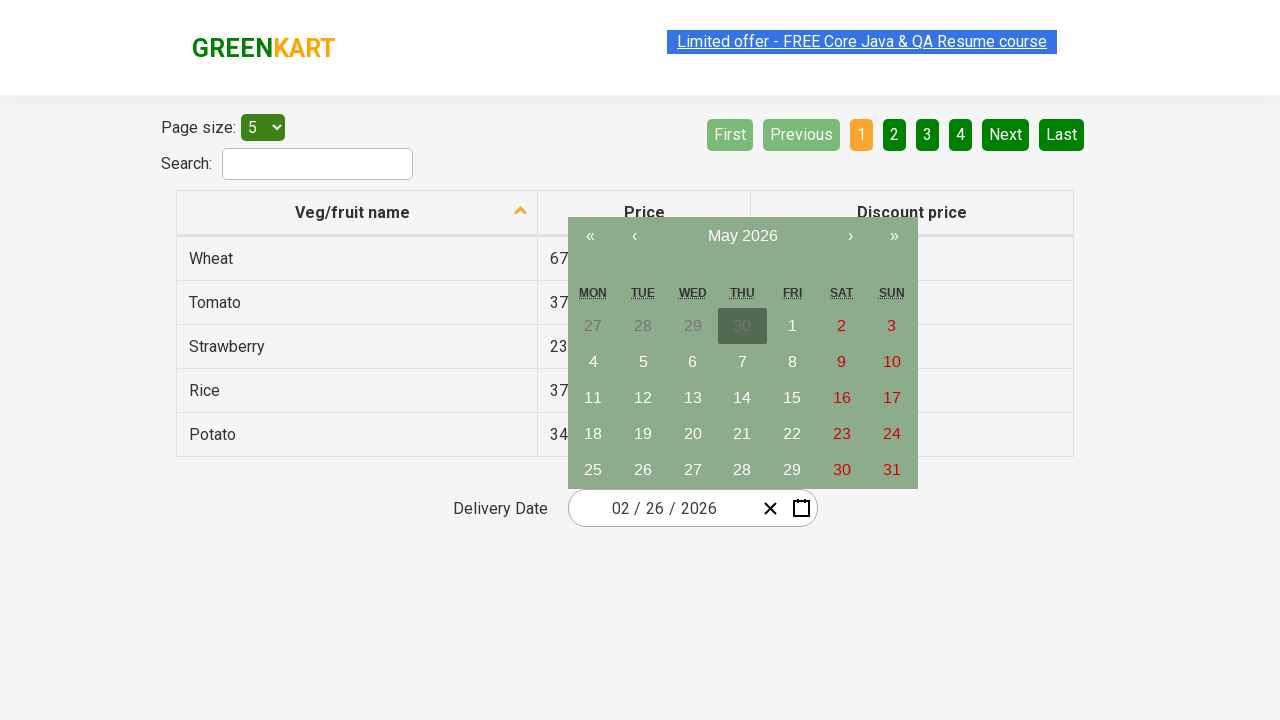

Selected day 30 from calendar at (842, 470) on button.react-calendar__month-view__days__day:not(.react-calendar__month-view__da
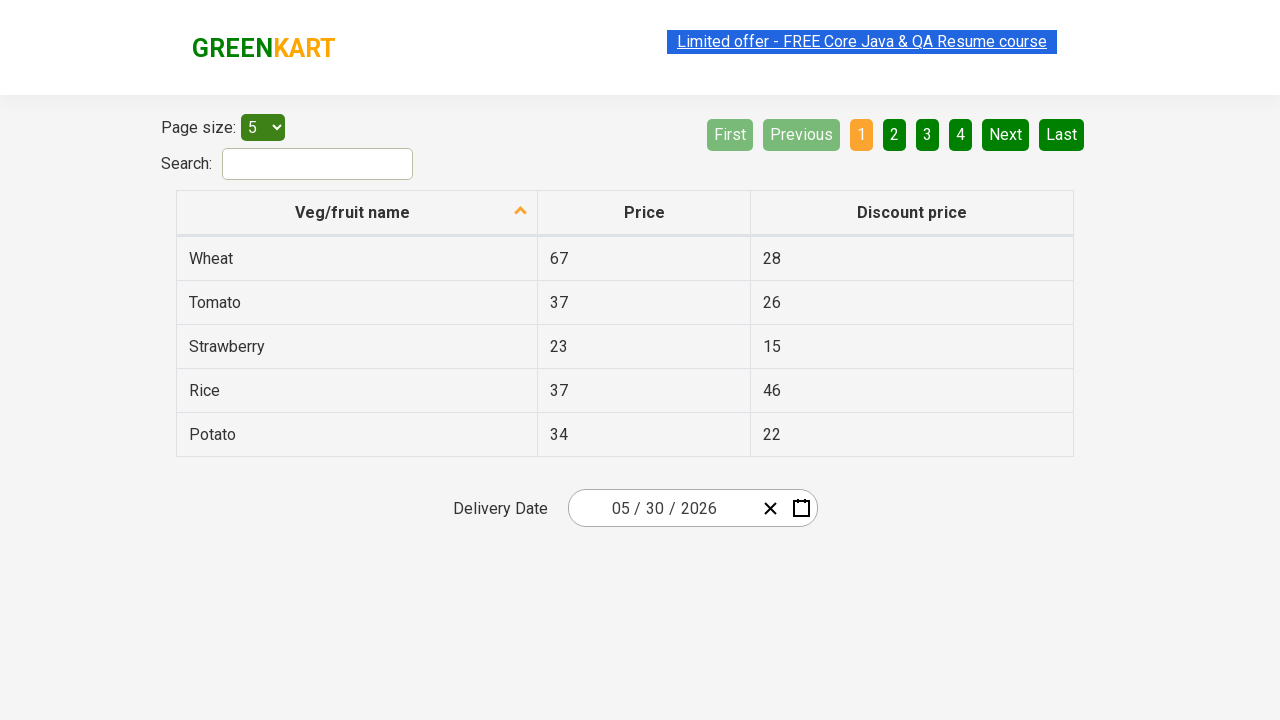

Located all date input fields
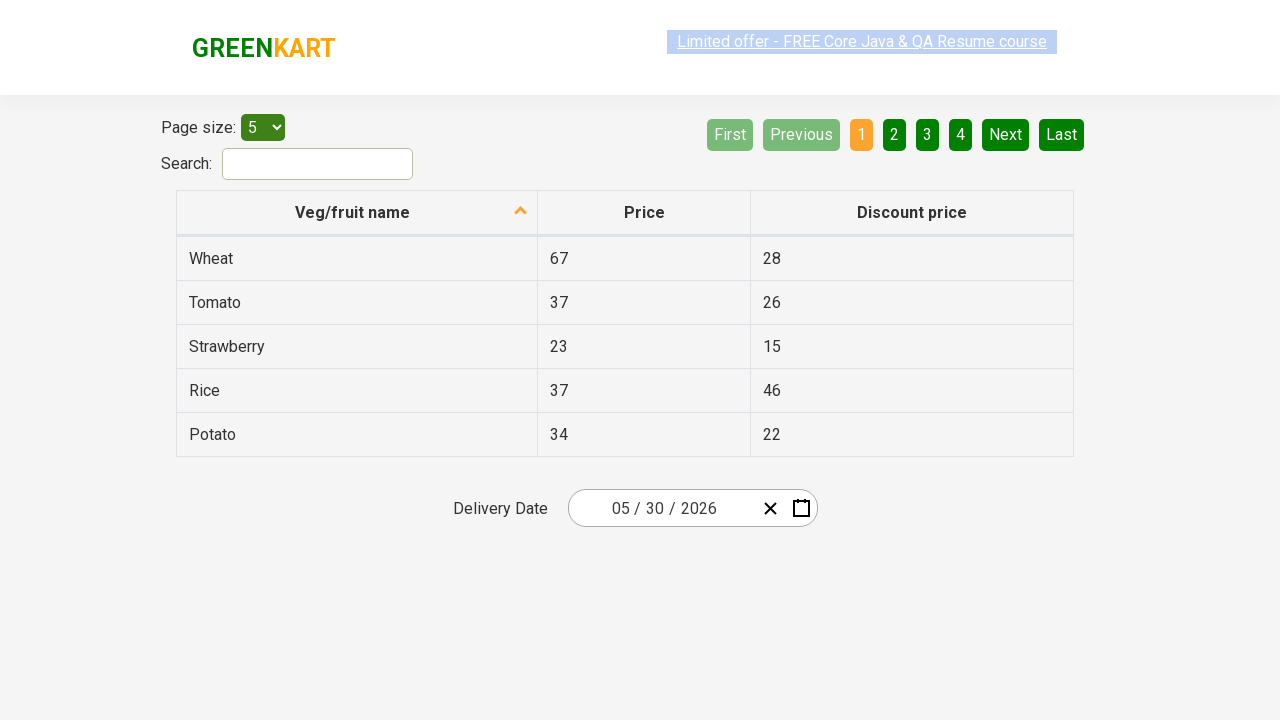

Verified date input field 1 has value '5'
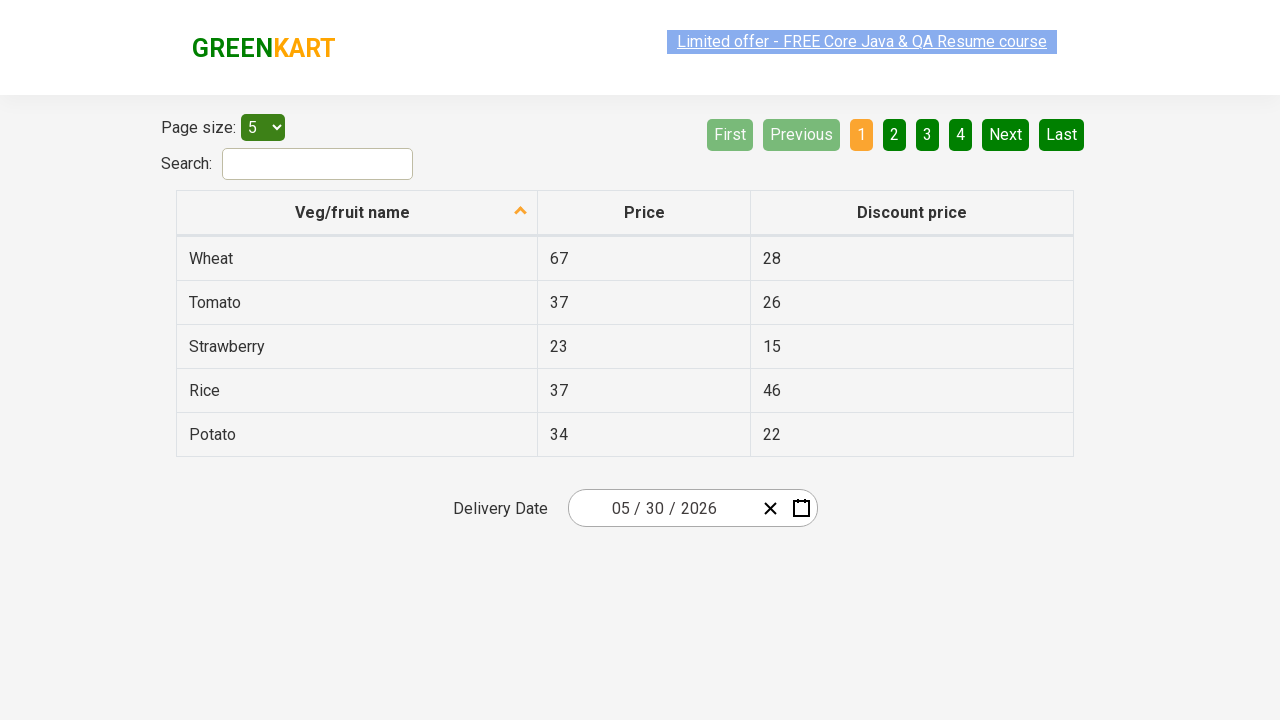

Verified date input field 2 has value '30'
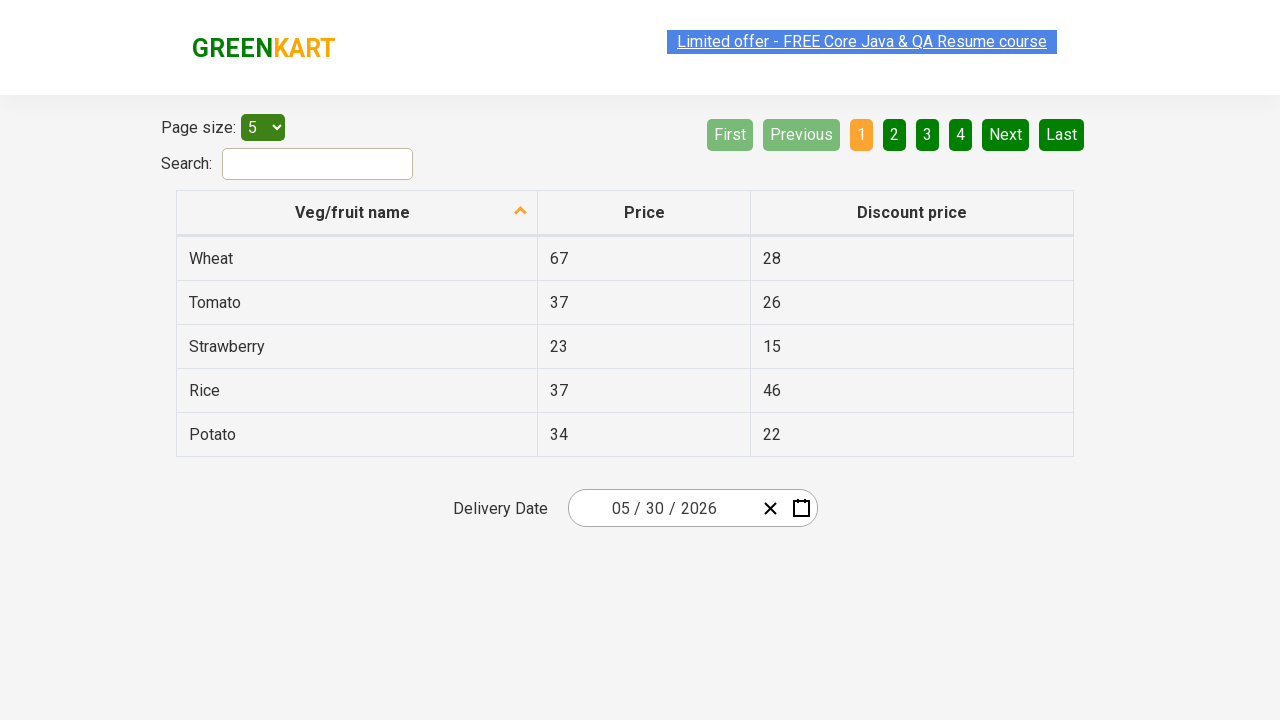

Verified date input field 3 has value '2026'
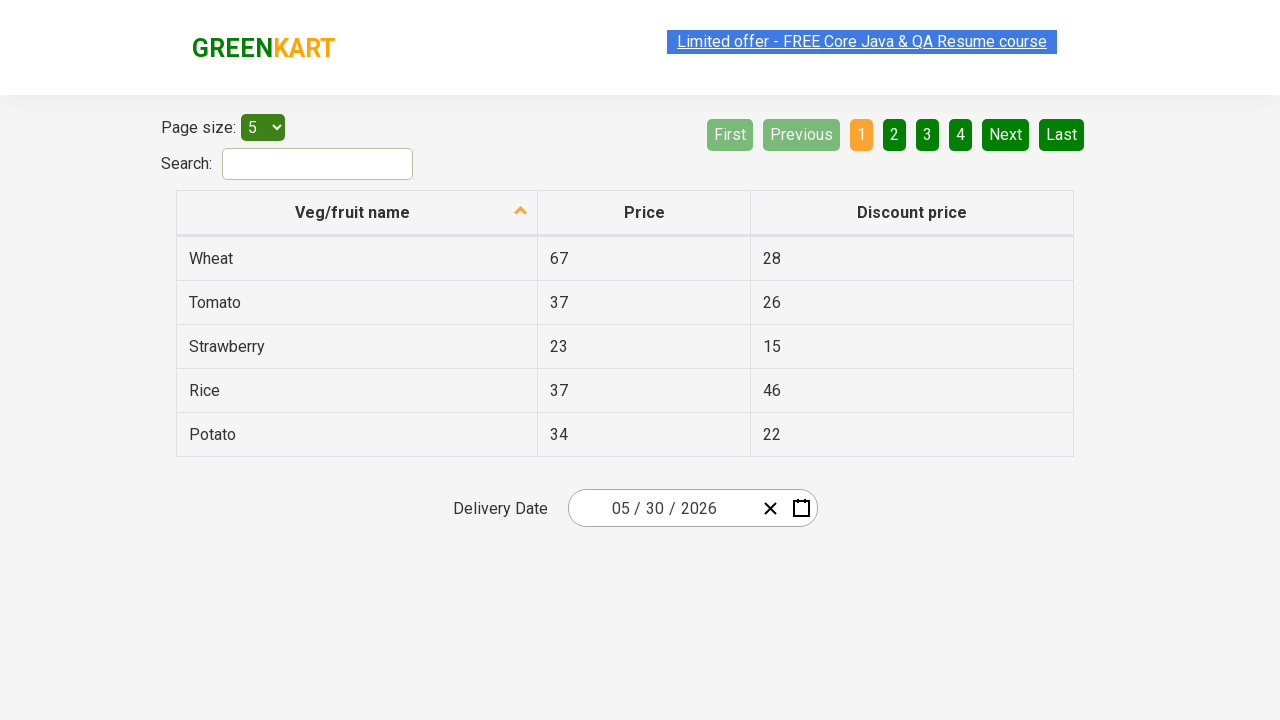

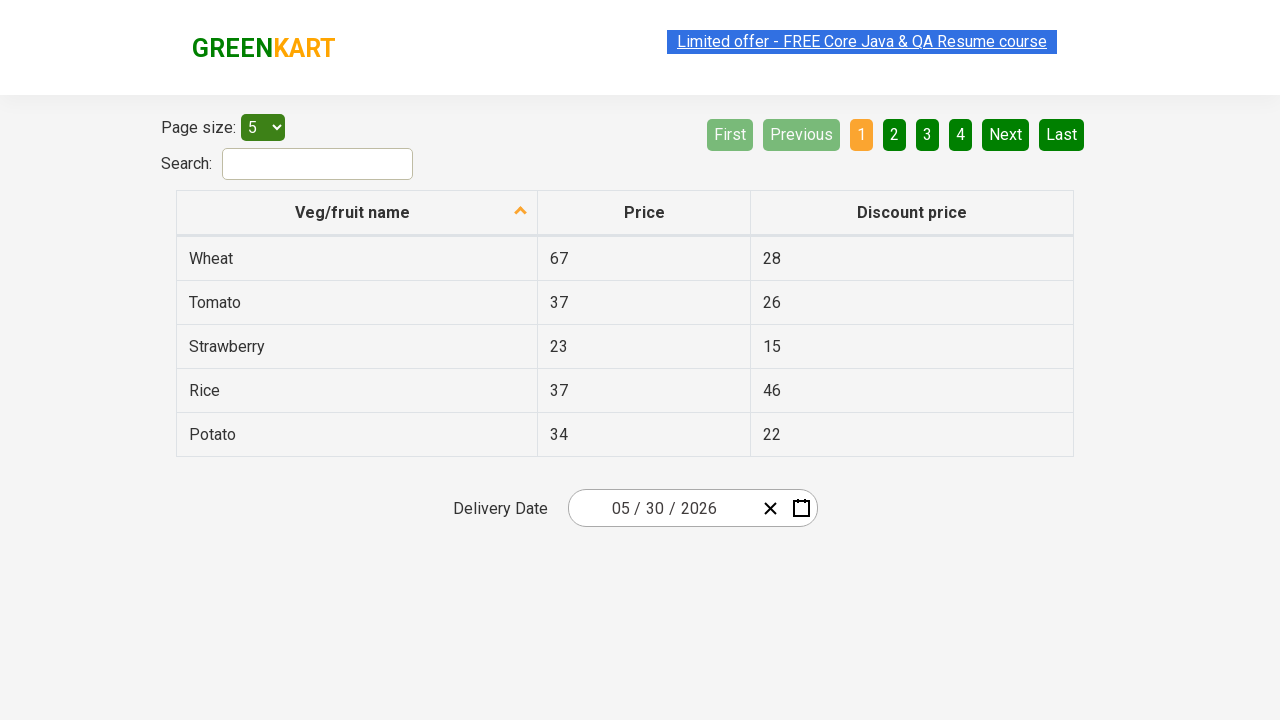